Tests hover functionality by moving the mouse over an avatar element and verifying that the caption/additional information becomes visible.

Starting URL: http://the-internet.herokuapp.com/hovers

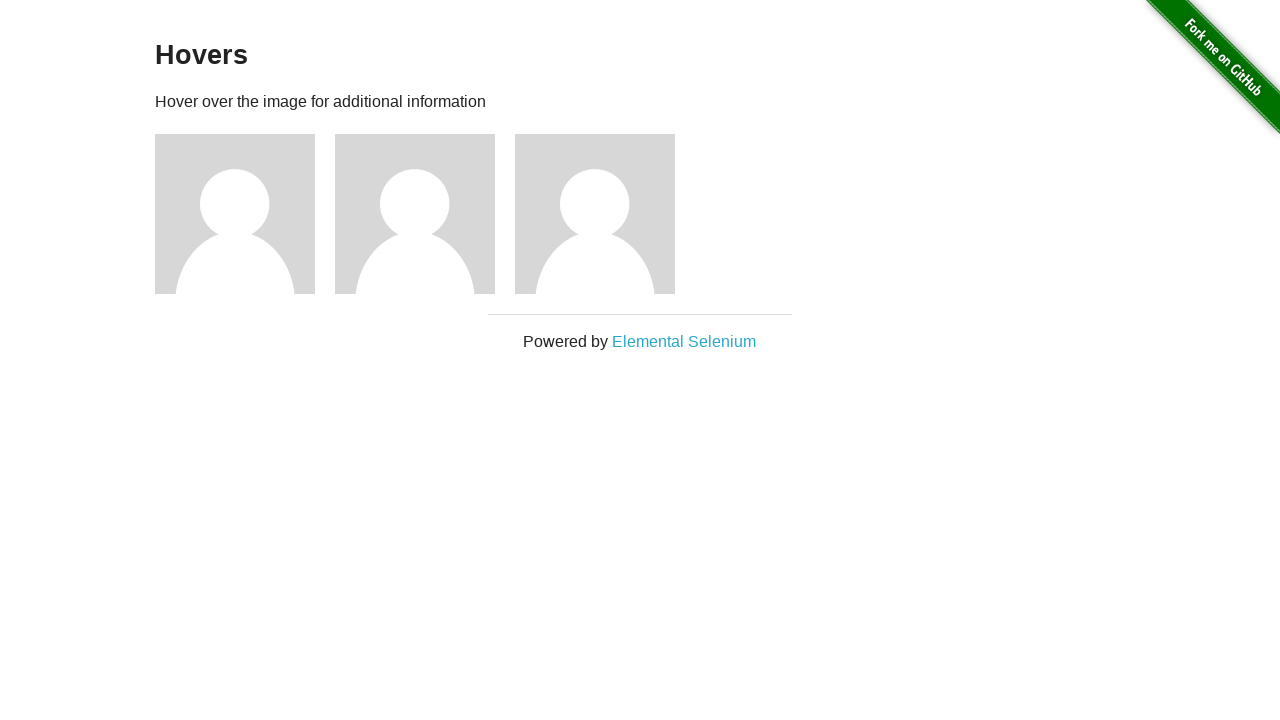

Located the first avatar figure element
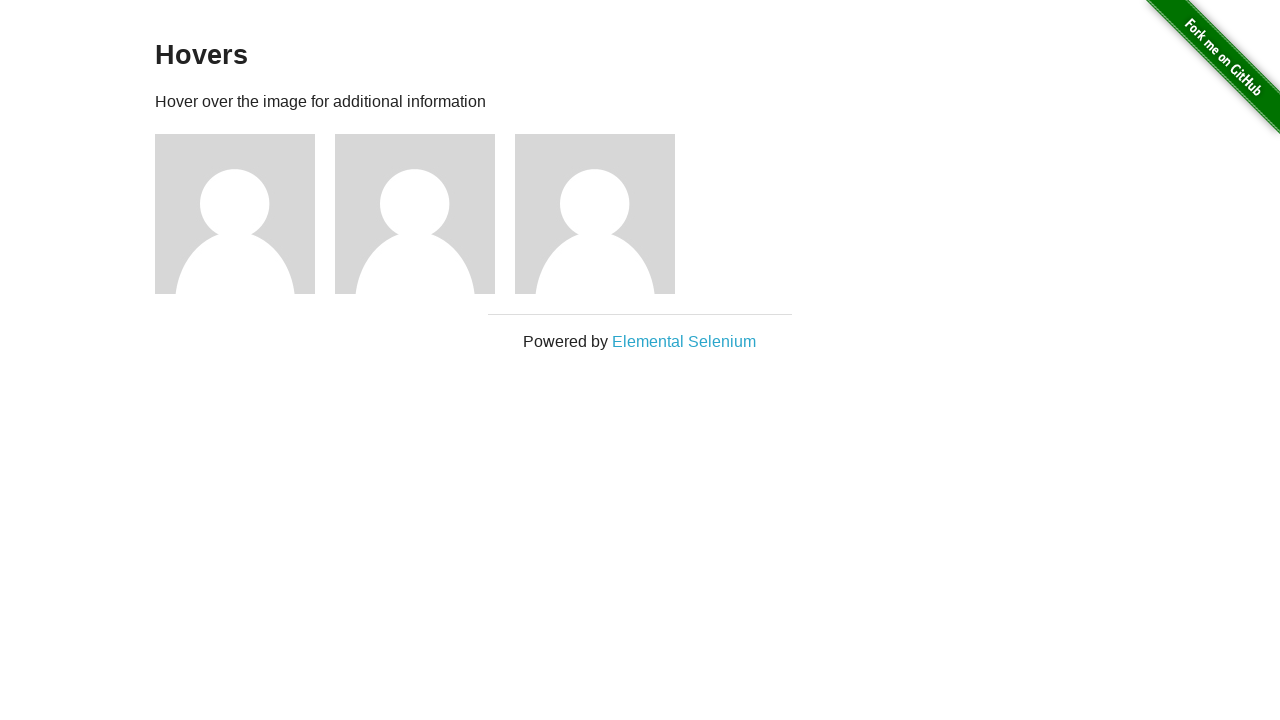

Hovered over the avatar element at (245, 214) on .figure >> nth=0
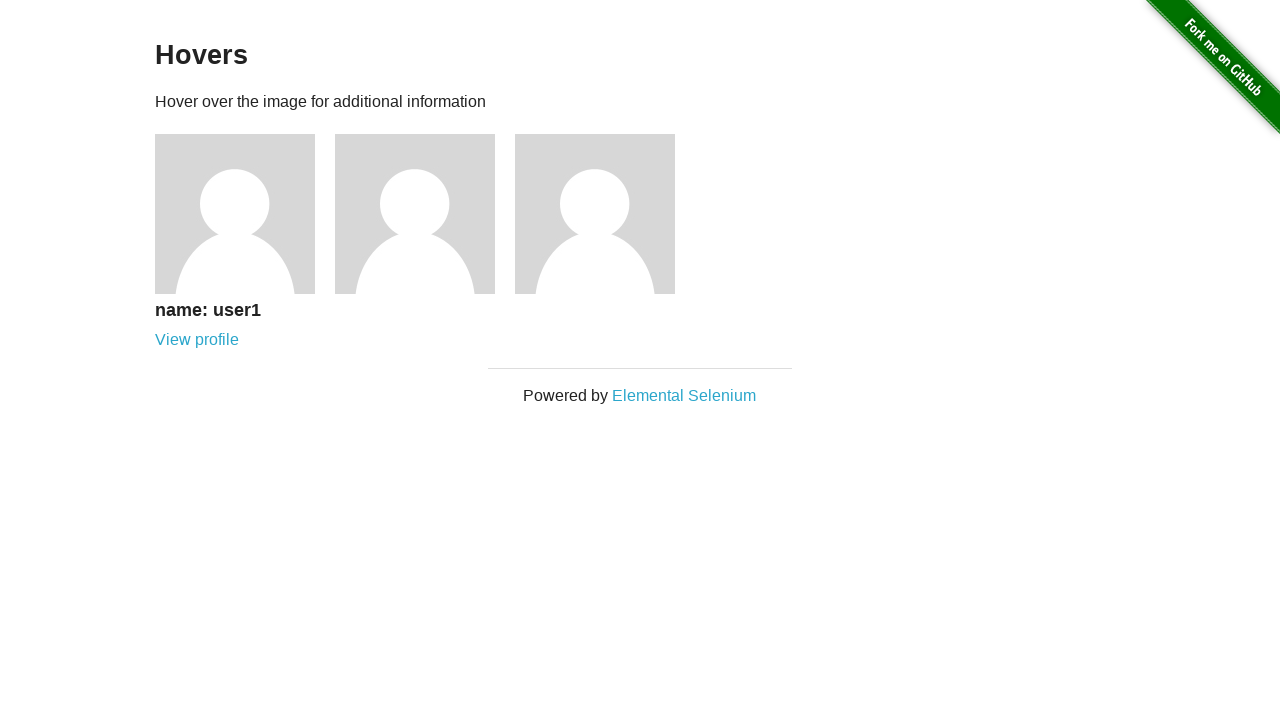

Located the caption element
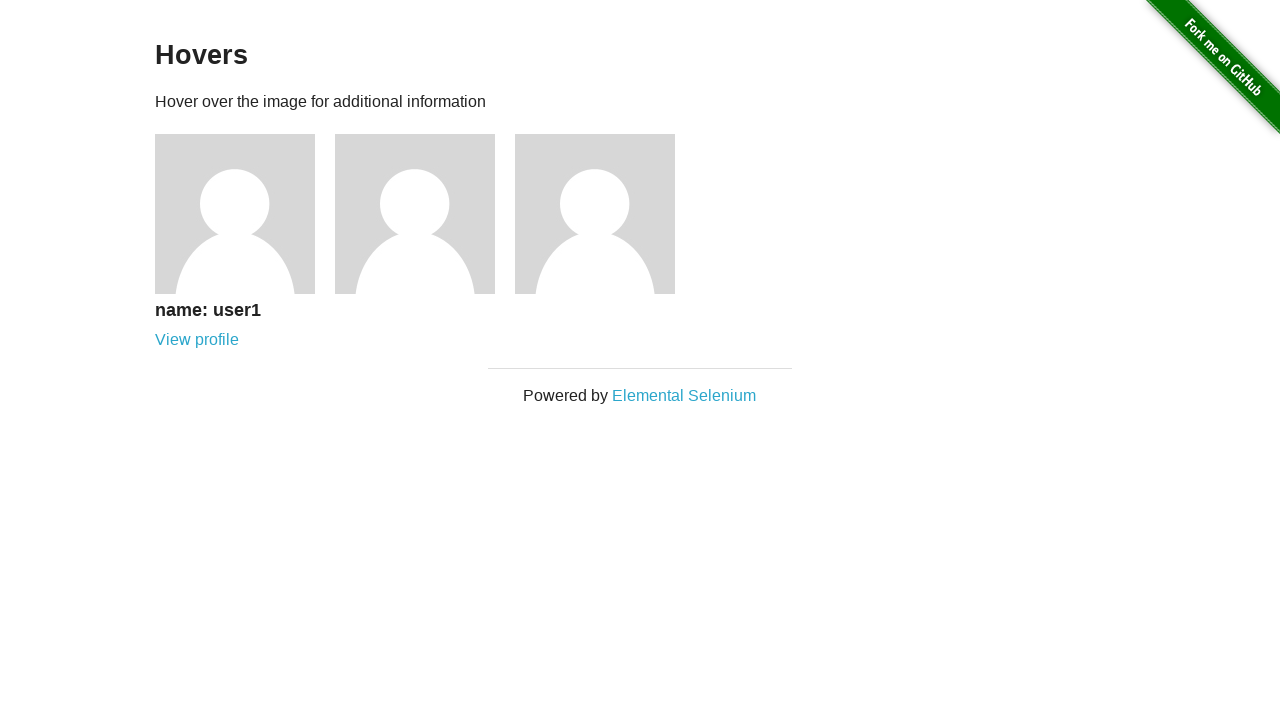

Caption became visible on hover
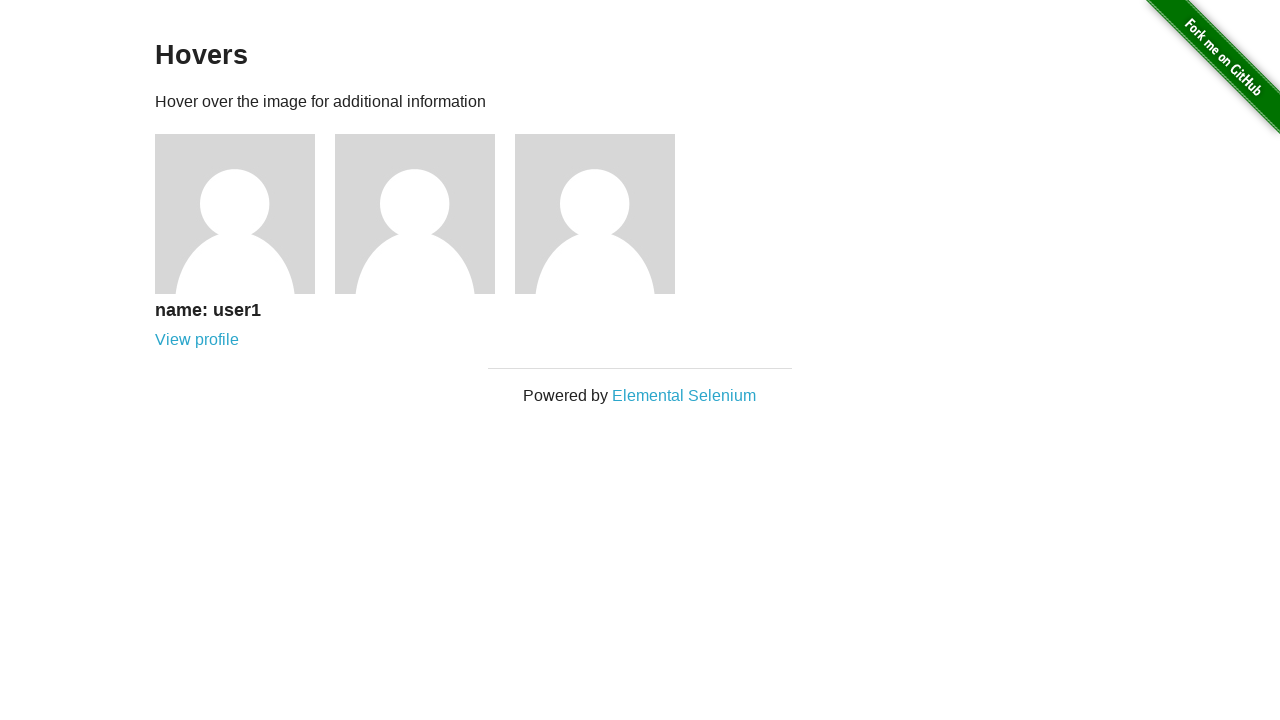

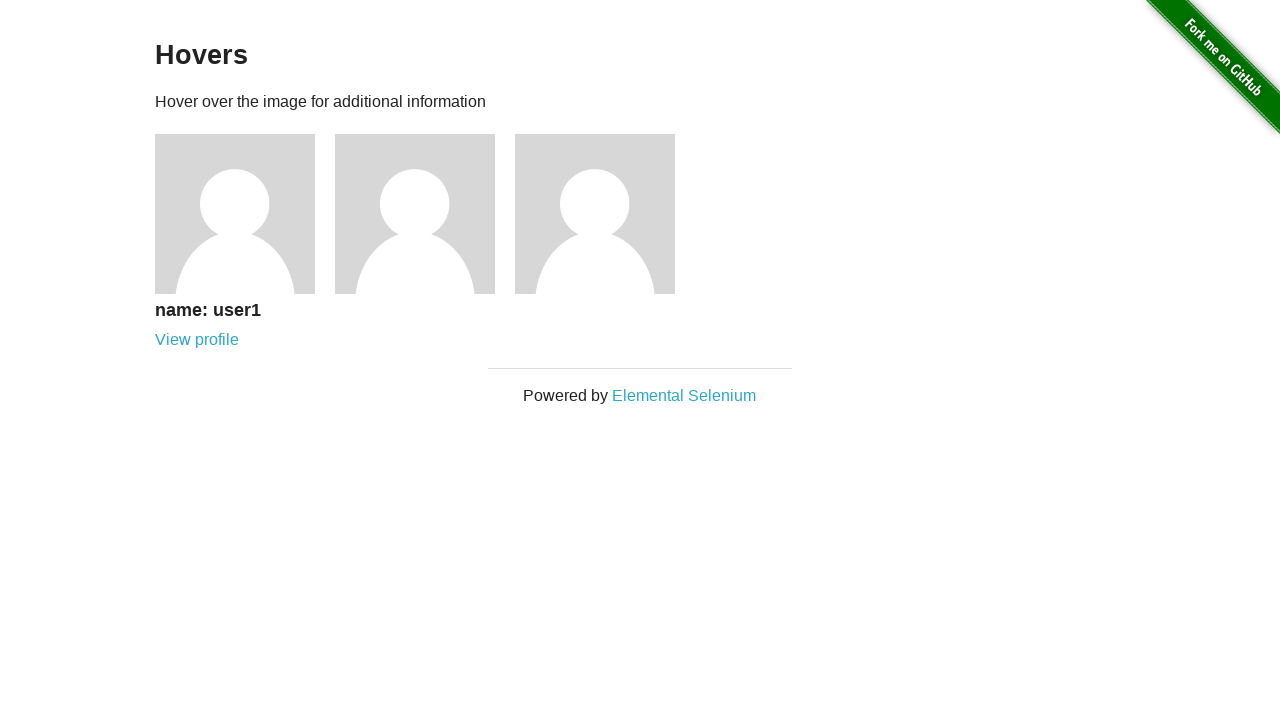